Tests opening a new browser tab by clicking a button, switching to the new tab, and then switching back to the main page

Starting URL: https://demoqa.com/browser-windows

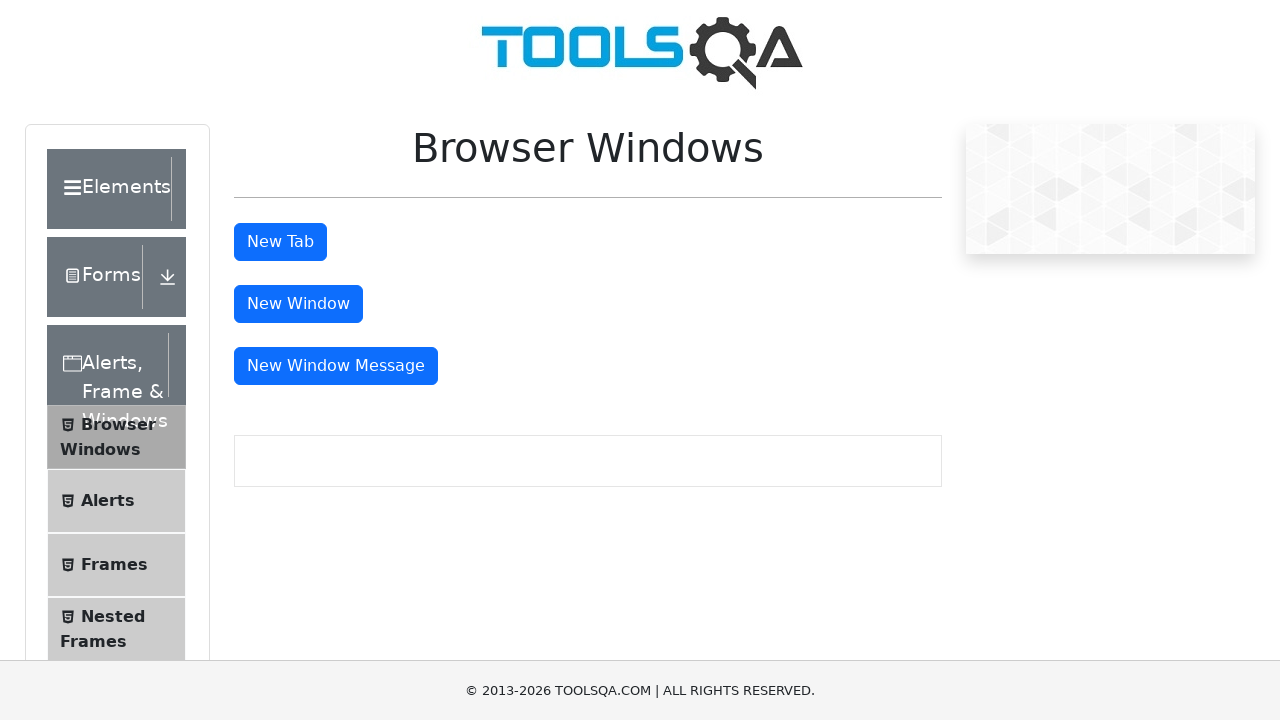

Stored reference to main page
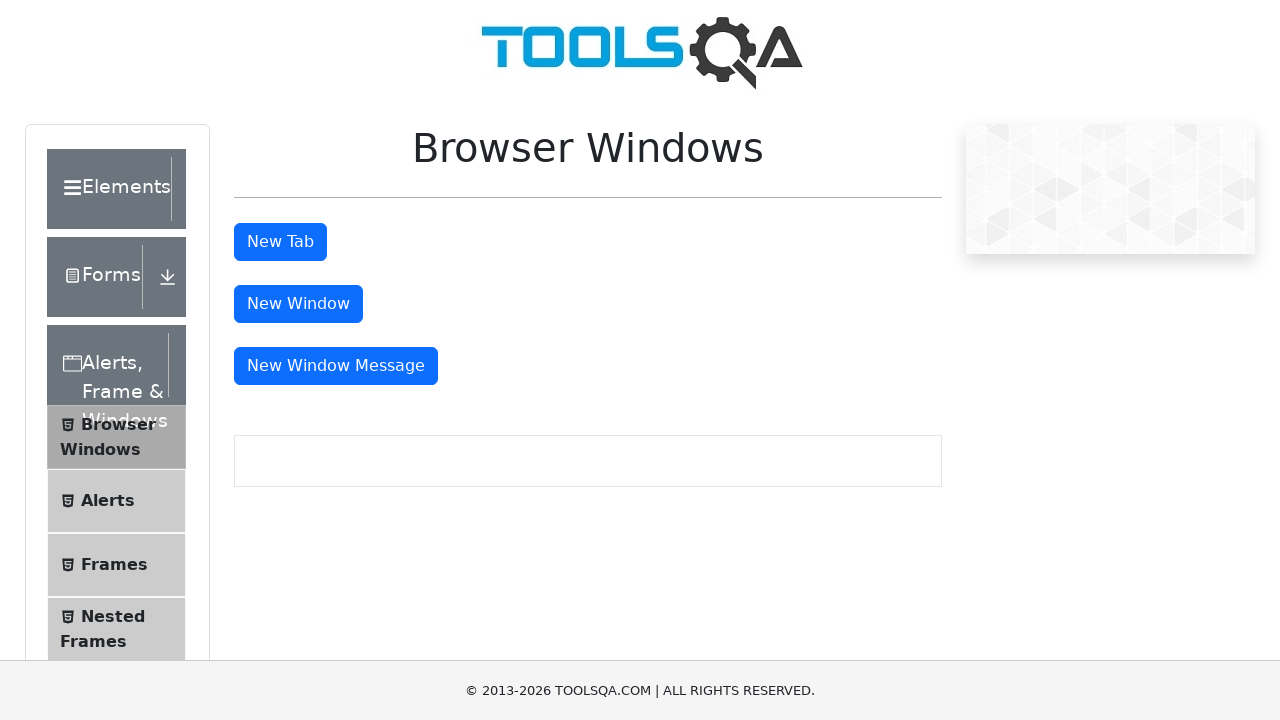

Clicked the new tab button at (280, 242) on #tabButton
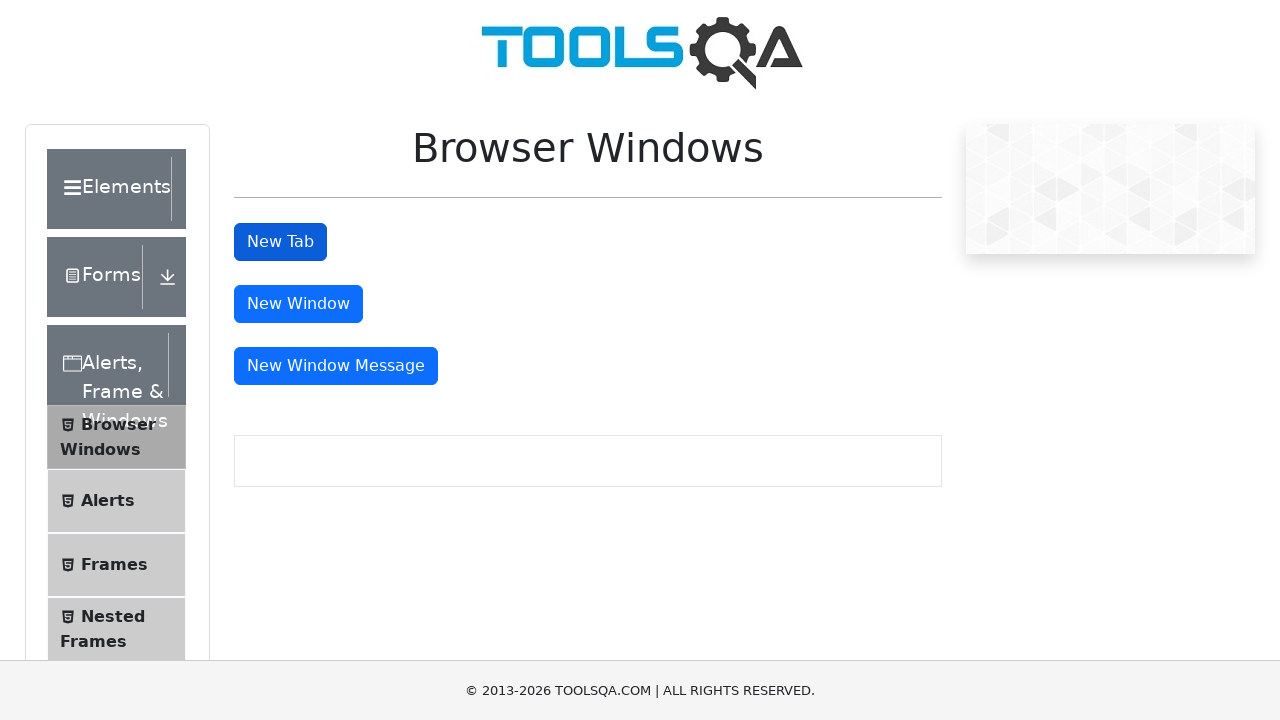

New tab opened and captured at (280, 242) on #tabButton
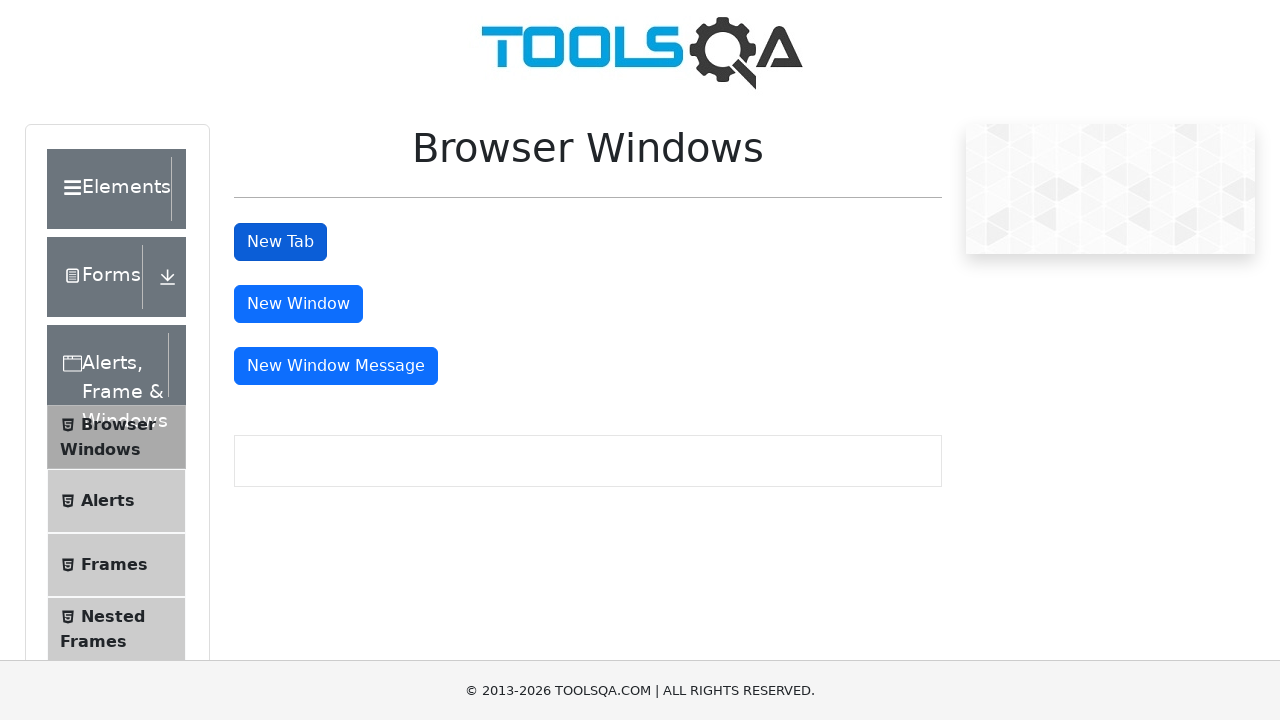

Retrieved new tab reference
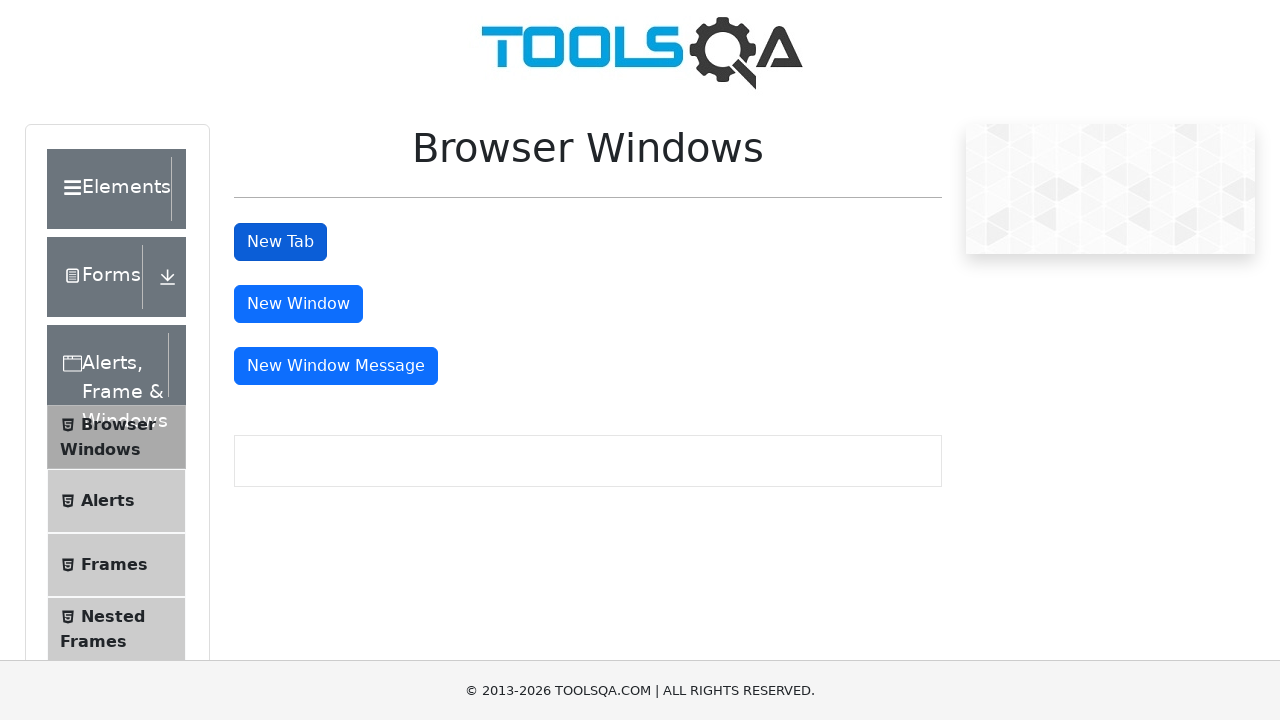

New tab finished loading
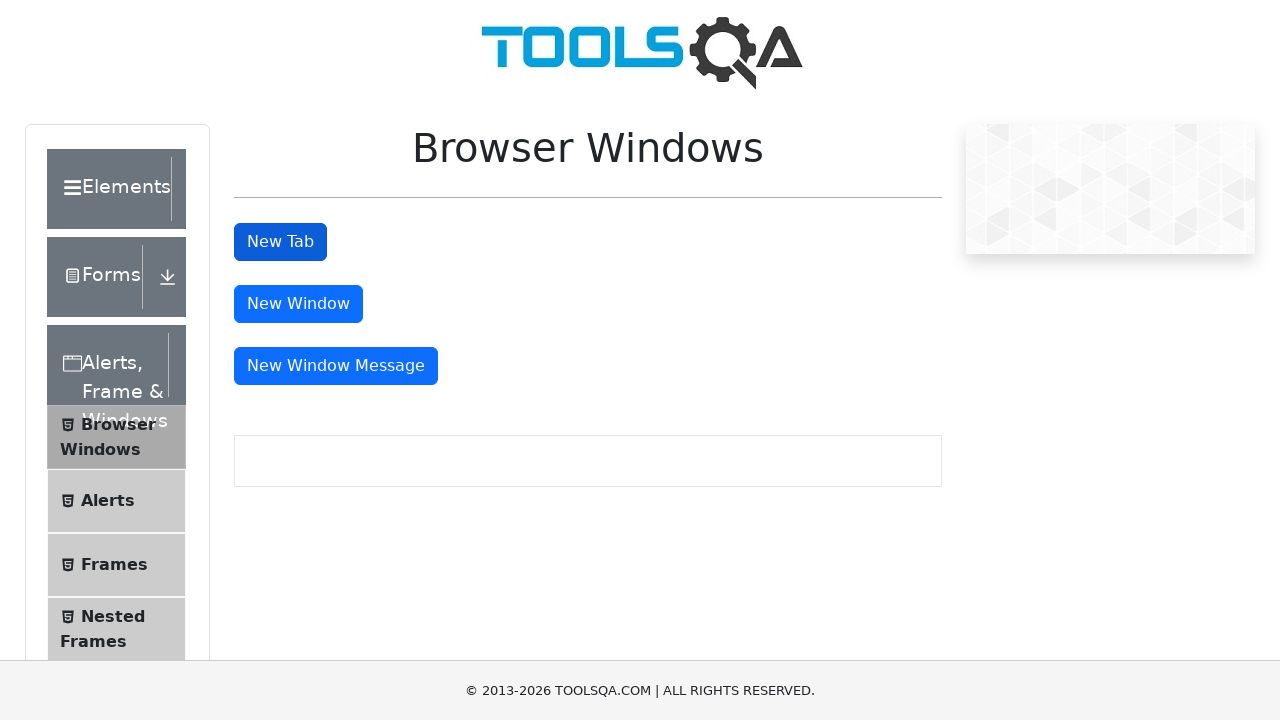

Switched back to main page
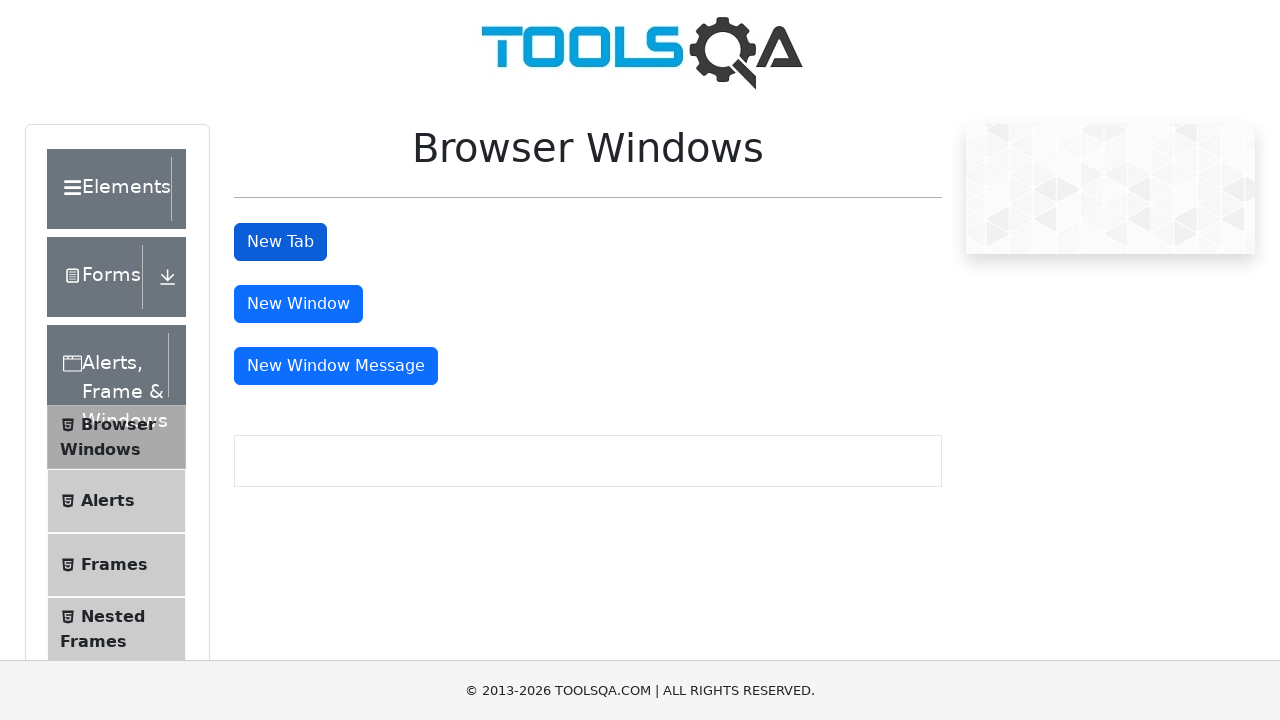

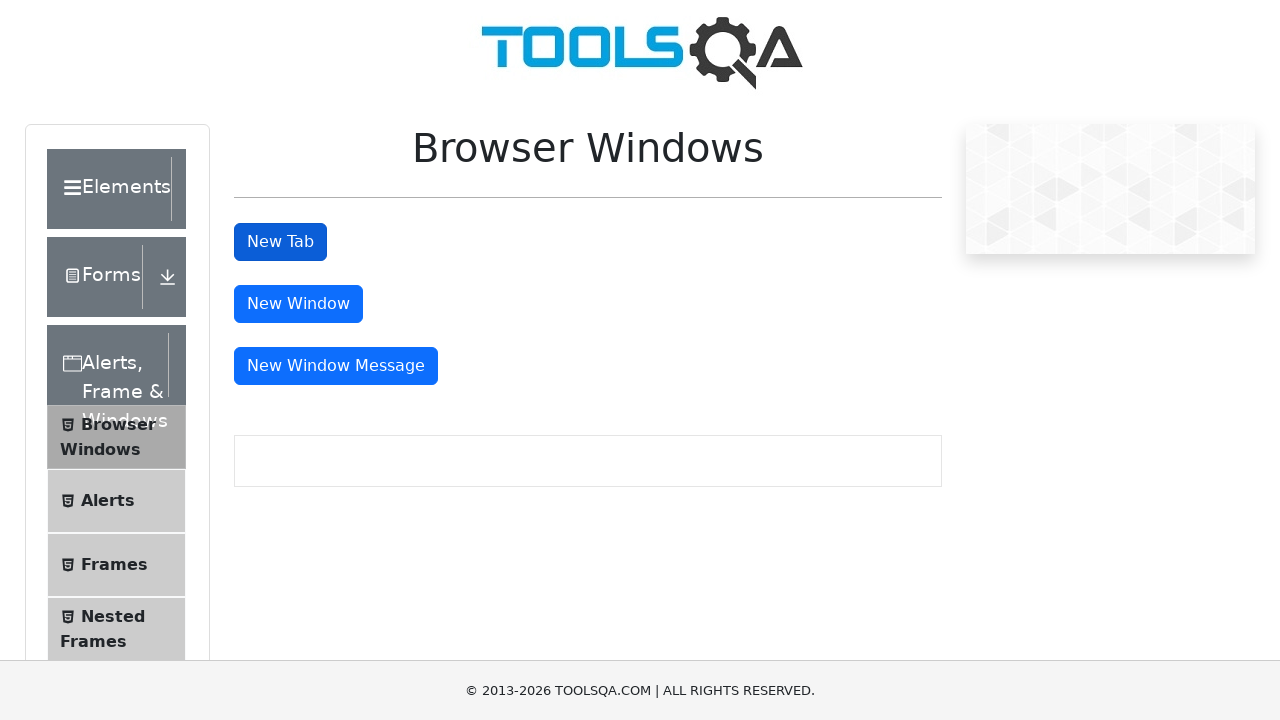